Tests hover tooltip functionality by hovering over an input field and verifying the tooltip appears

Starting URL: https://automationfc.github.io/jquery-tooltip/

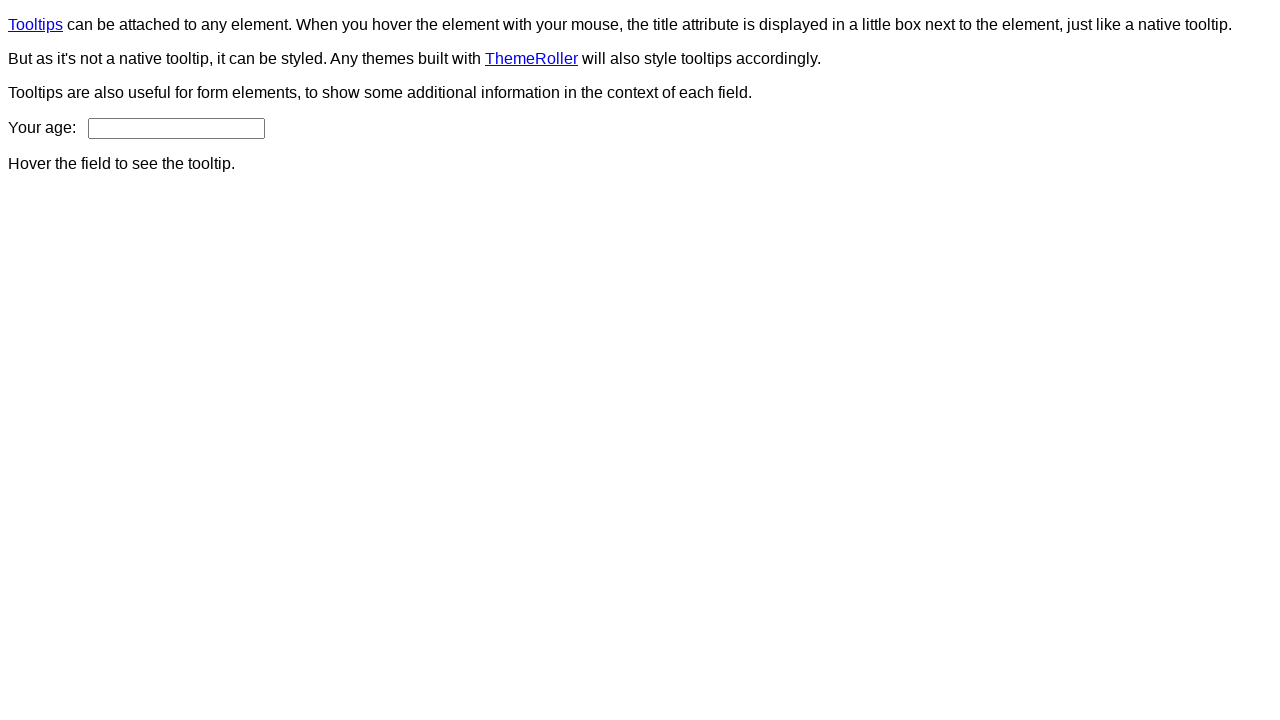

Hovered over age input field to trigger tooltip at (176, 128) on input#age
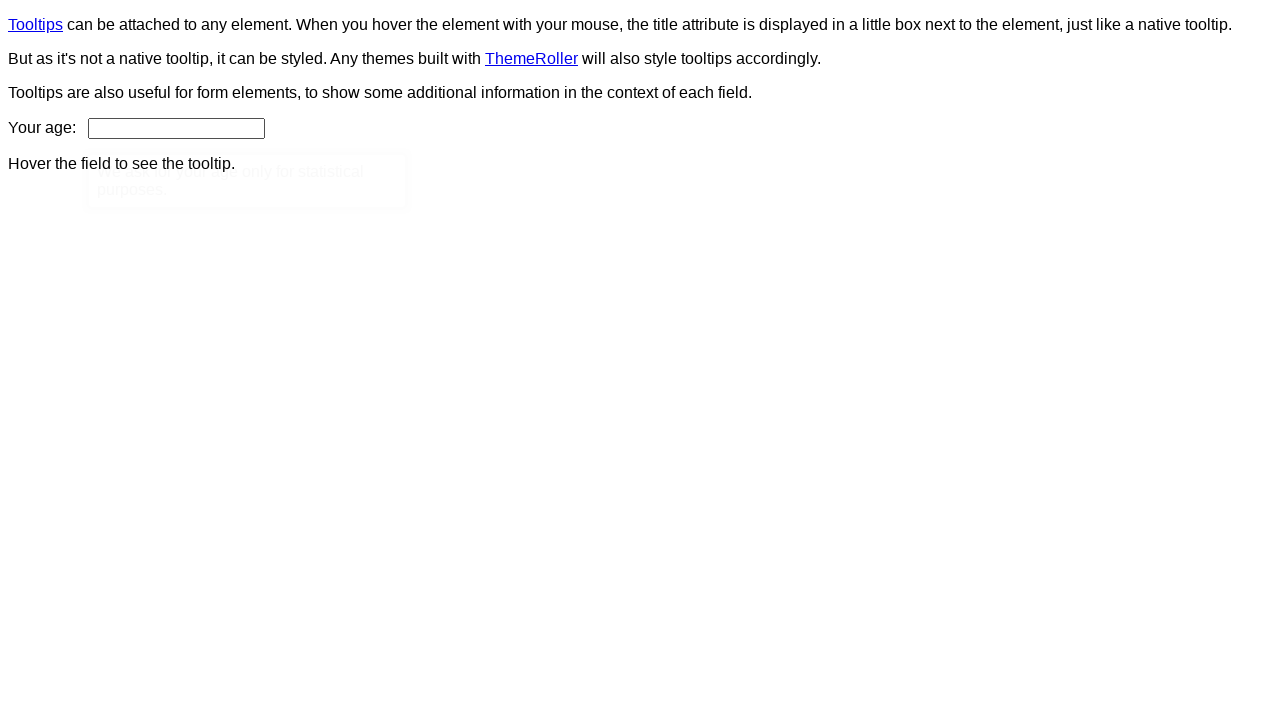

Tooltip appeared with expected message 'We ask for your age only for statistical purposes.'
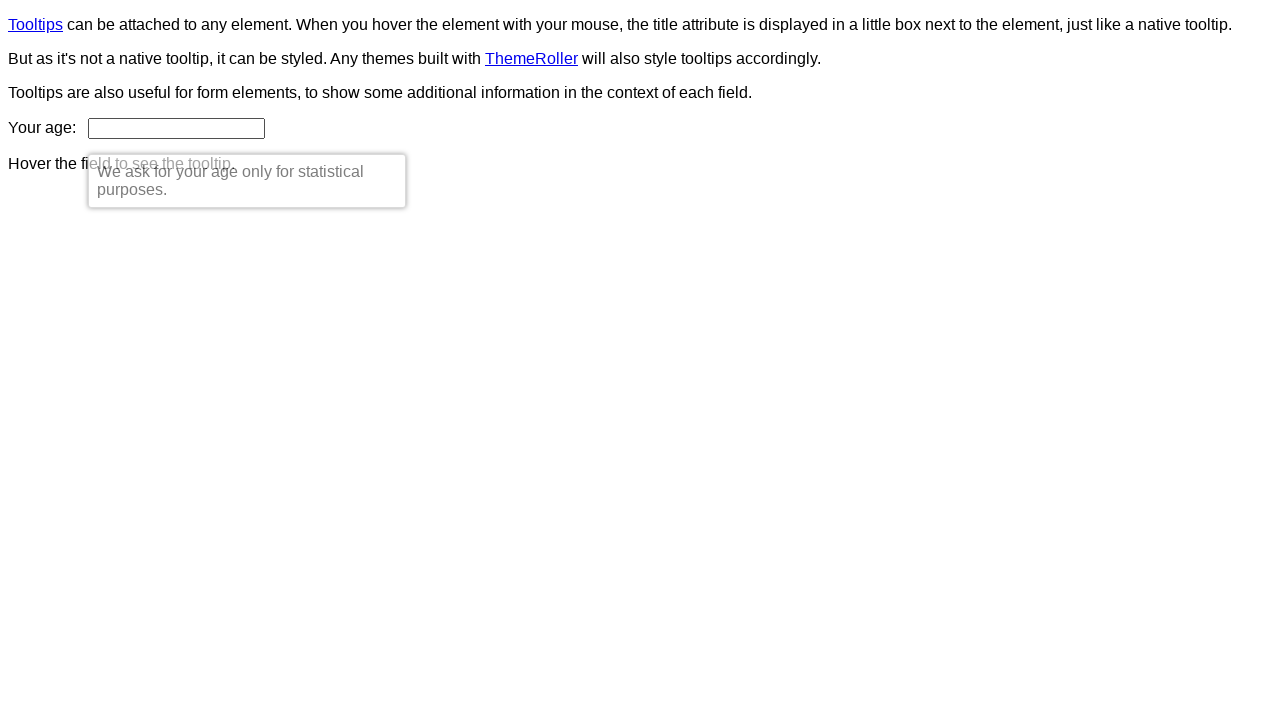

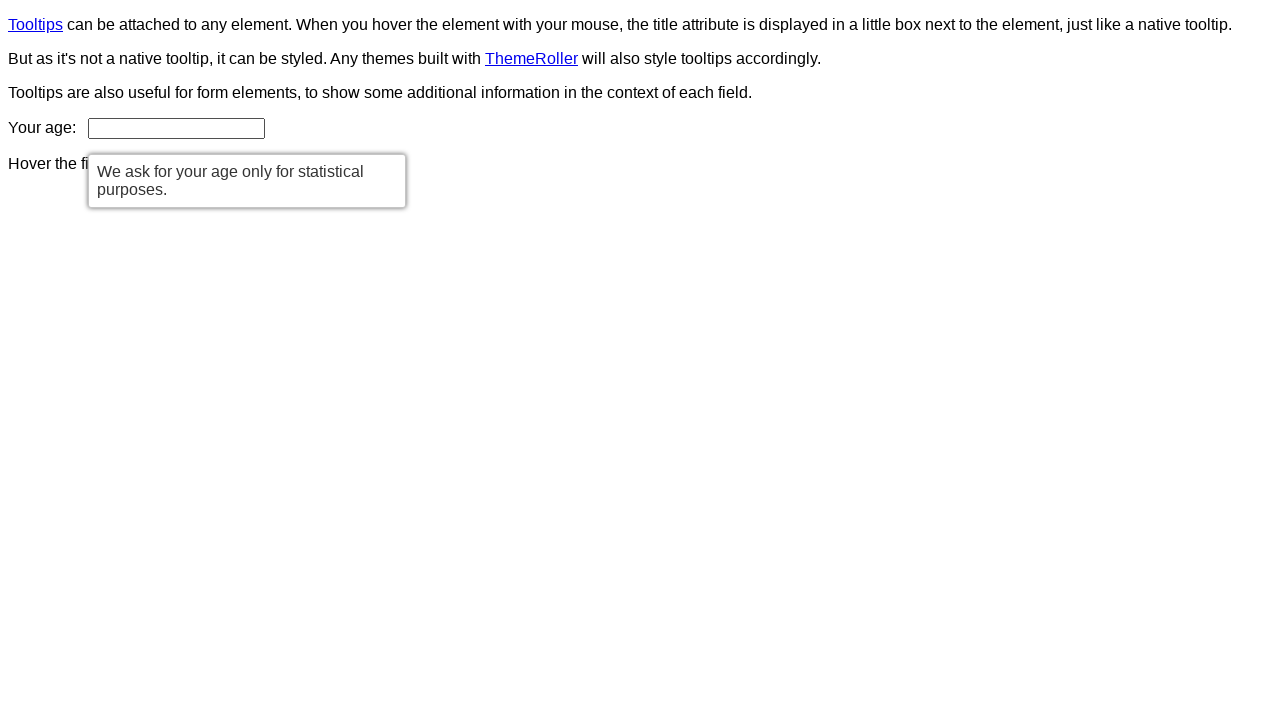